Tests that all main menu link buttons are clickable by iterating through and clicking each one

Starting URL: http://apptension.com/jobs

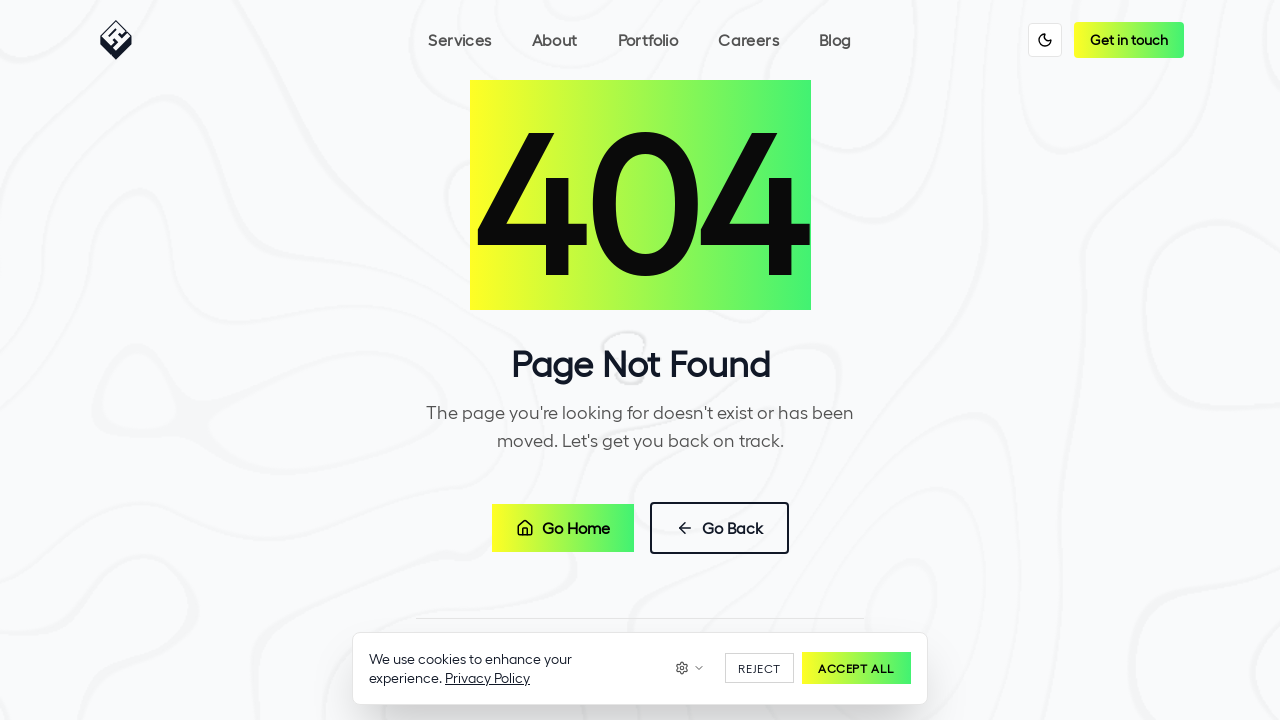

Waited for page to load (2500ms)
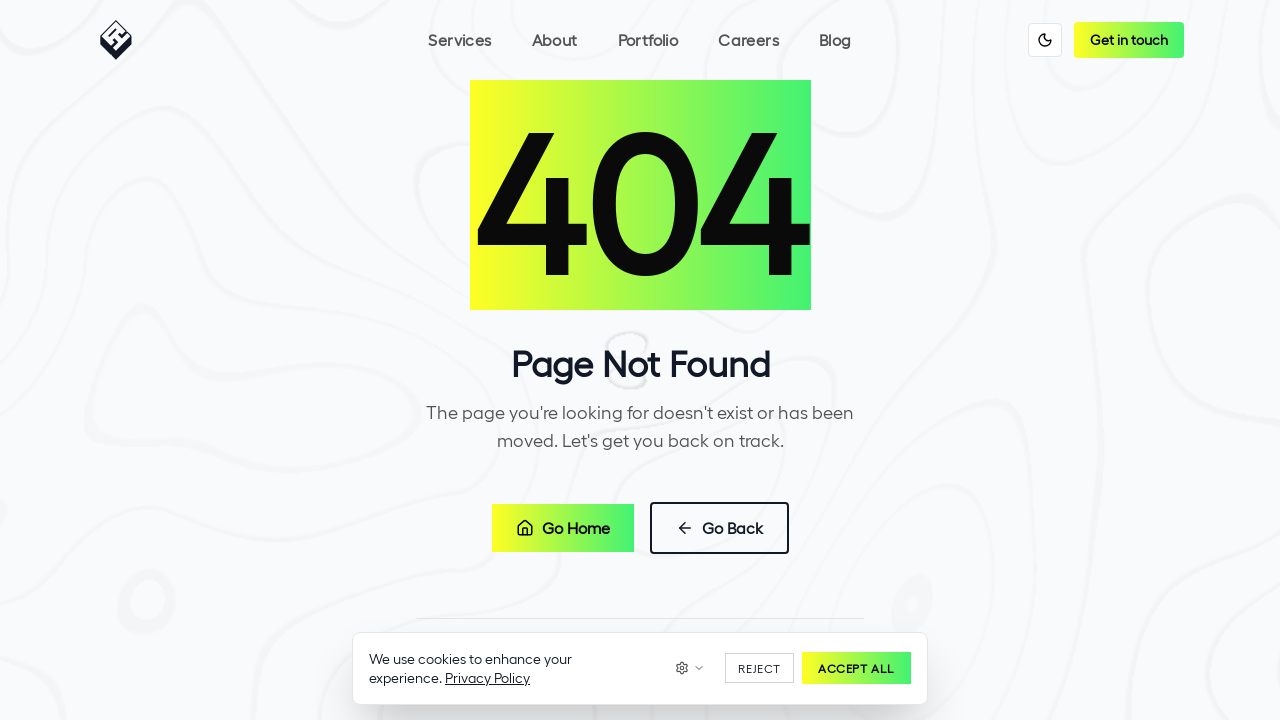

Retrieved all main menu link elements
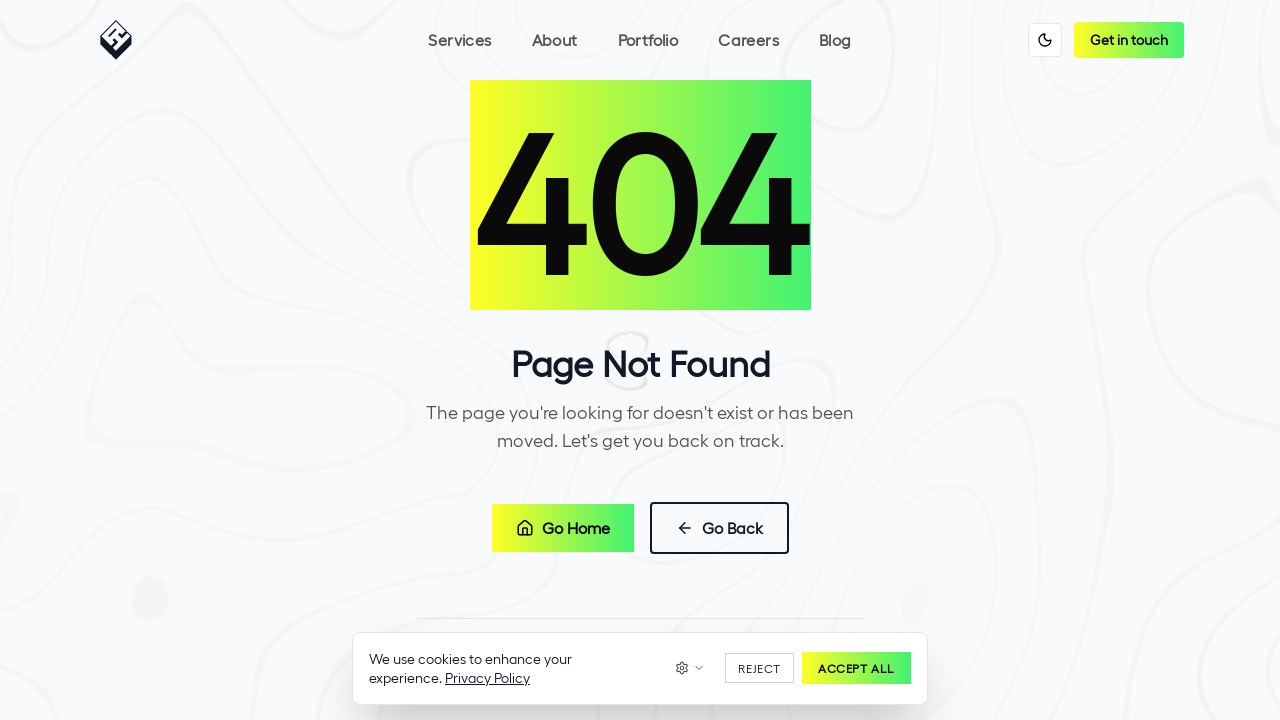

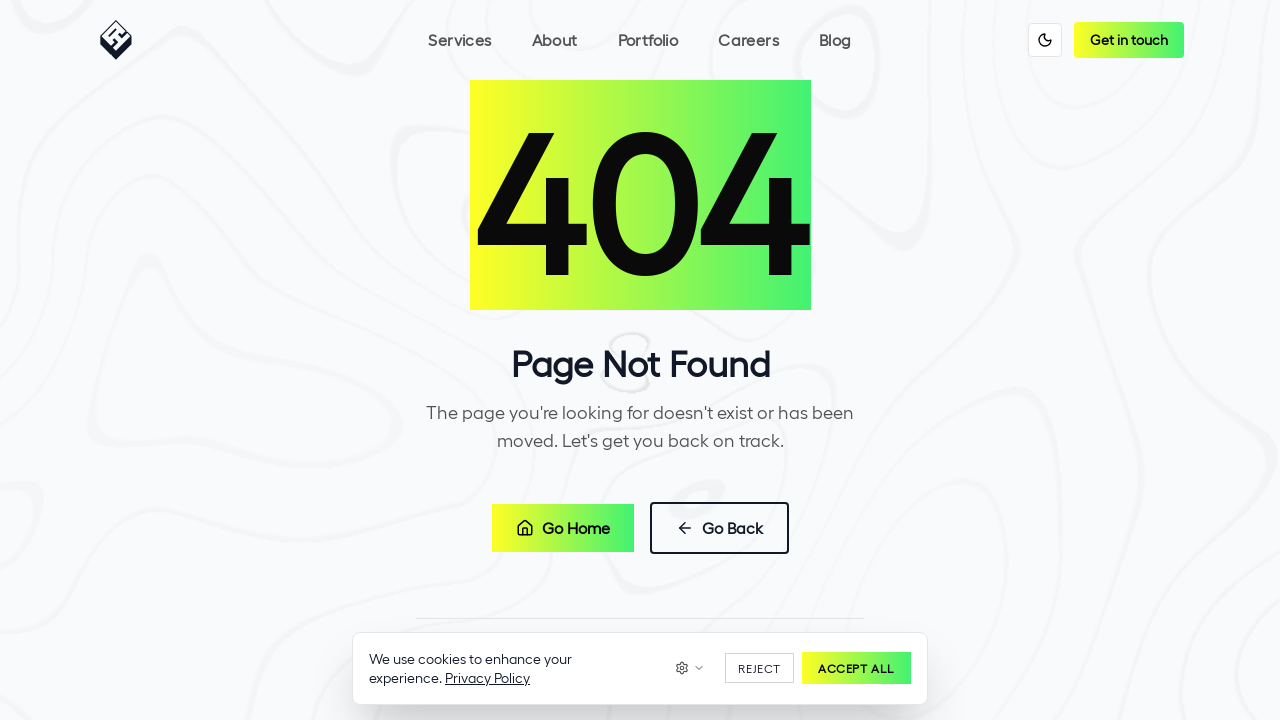